Tests context menu functionality by right-clicking on an element to open a context menu, selecting the "Copy" option, and accepting the resulting alert dialog

Starting URL: https://swisnl.github.io/jQuery-contextMenu/demo.html

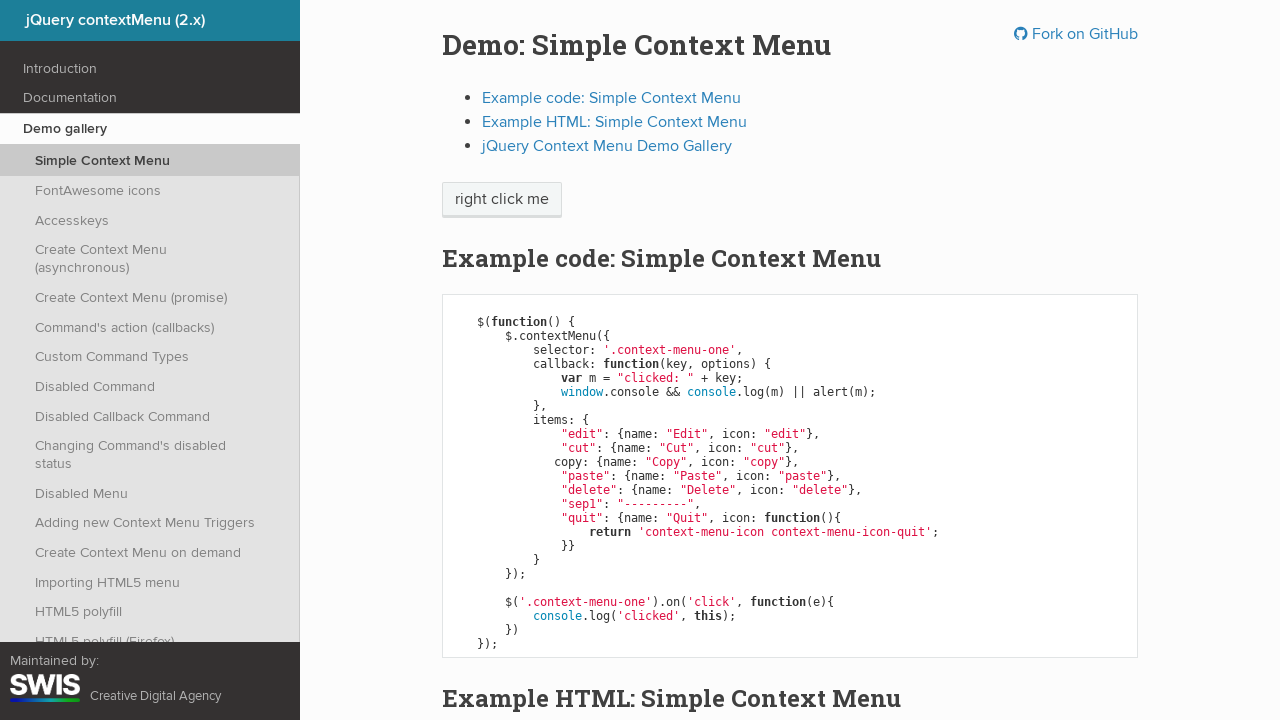

Right-clicked on 'right click me' button to open context menu at (502, 200) on //span[text()='right click me']
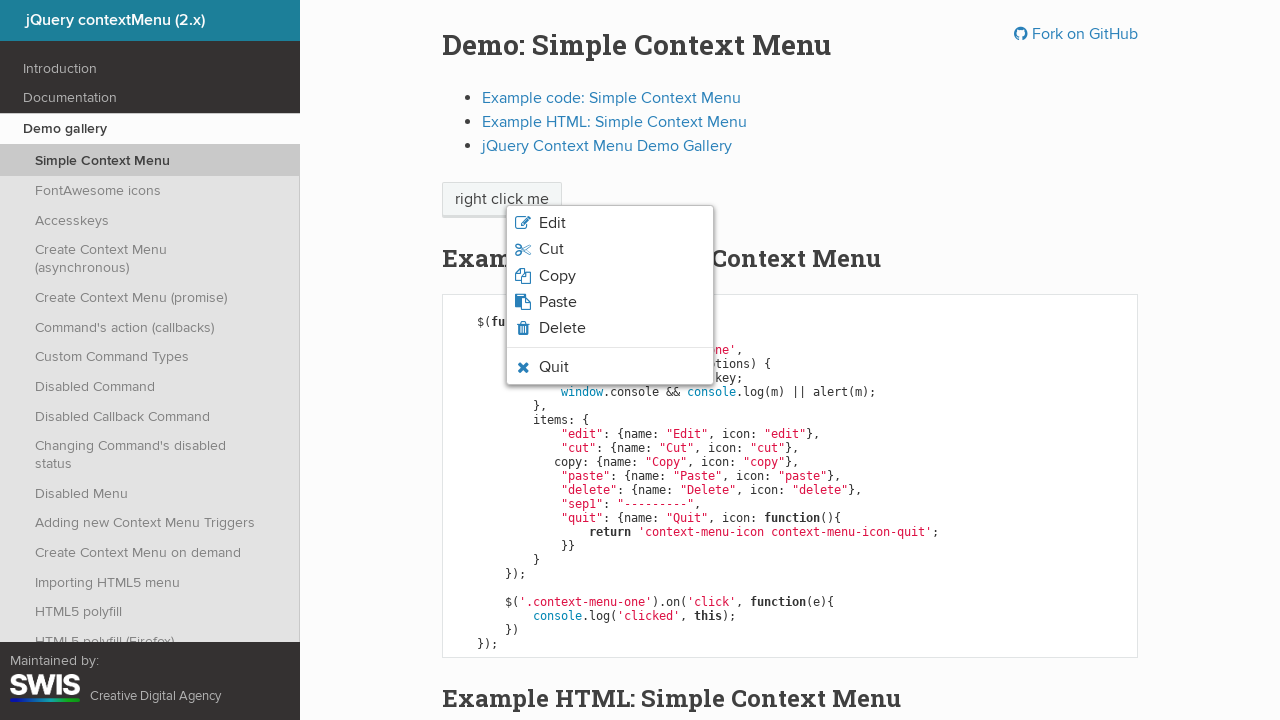

Clicked 'Copy' option from context menu at (557, 276) on xpath=//span[text()='Copy']
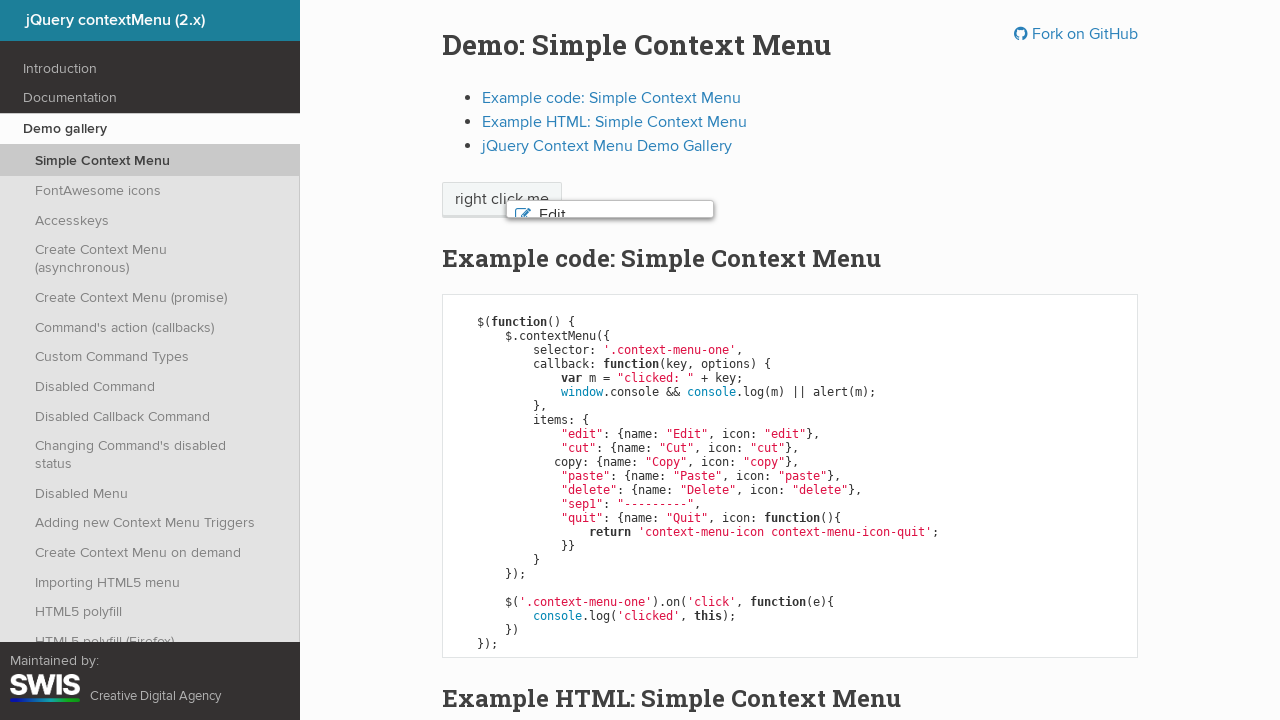

Set up dialog handler to accept alert
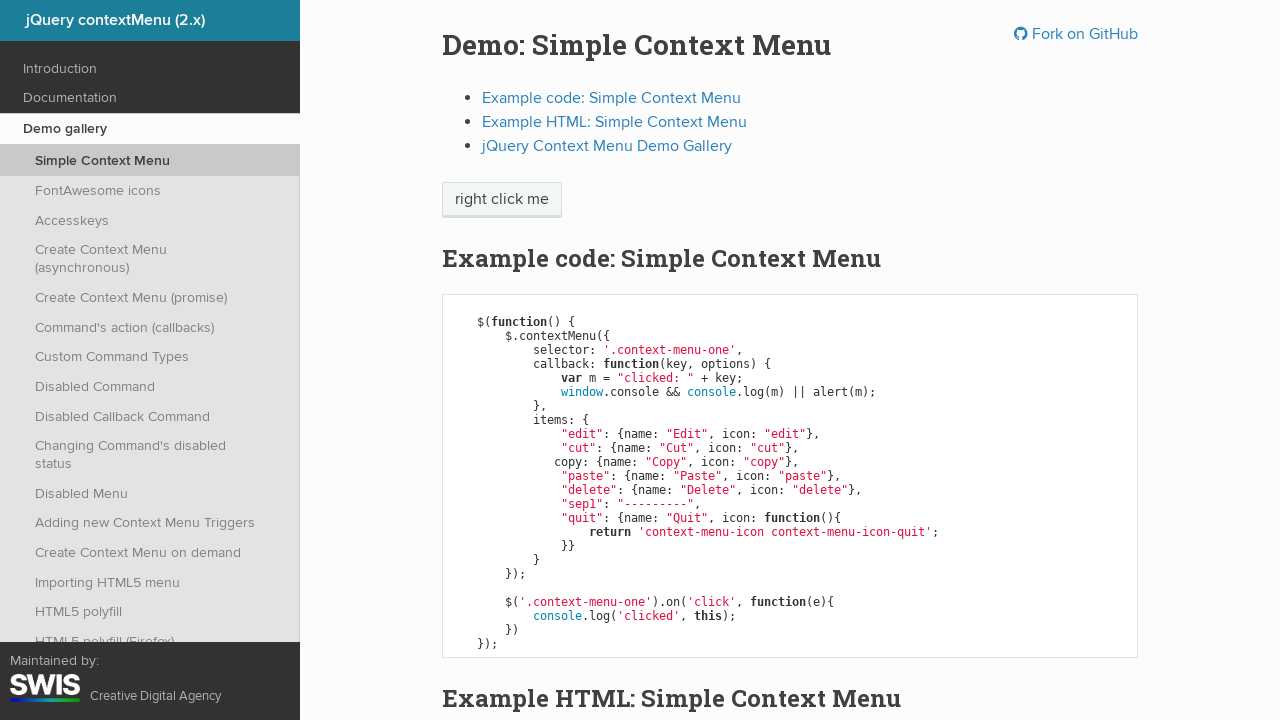

Waited 500ms for alert to be processed
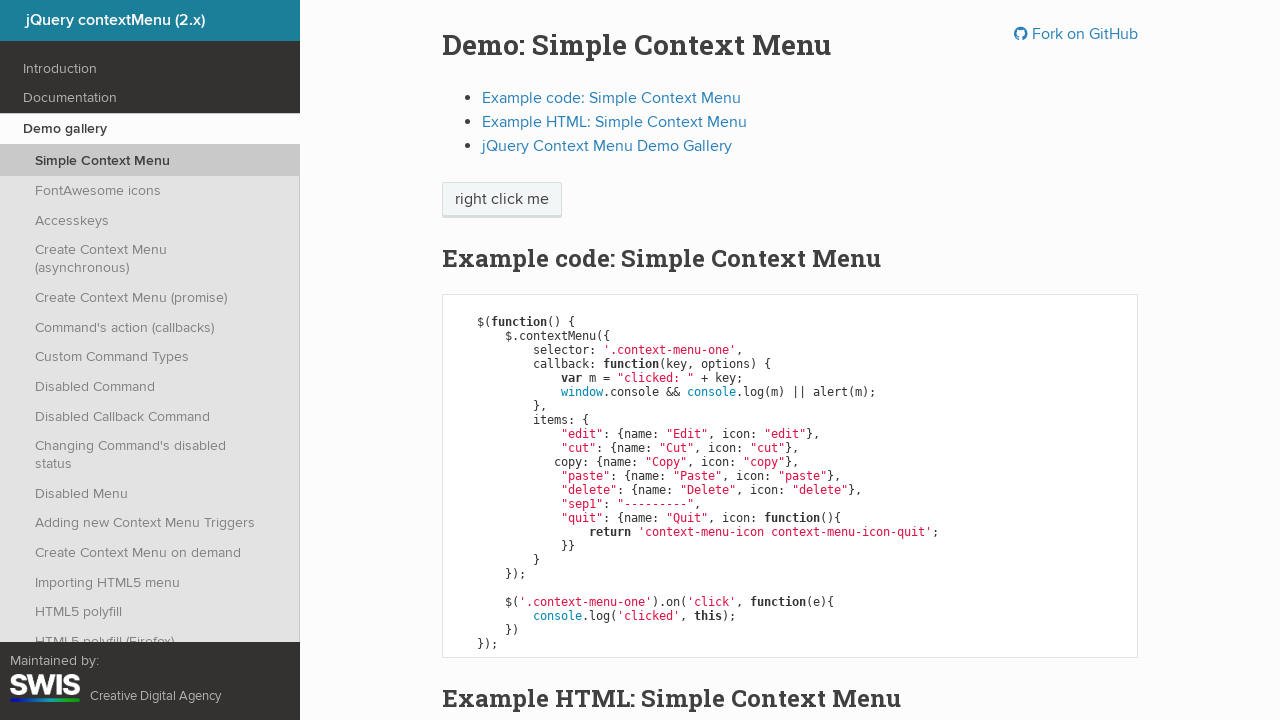

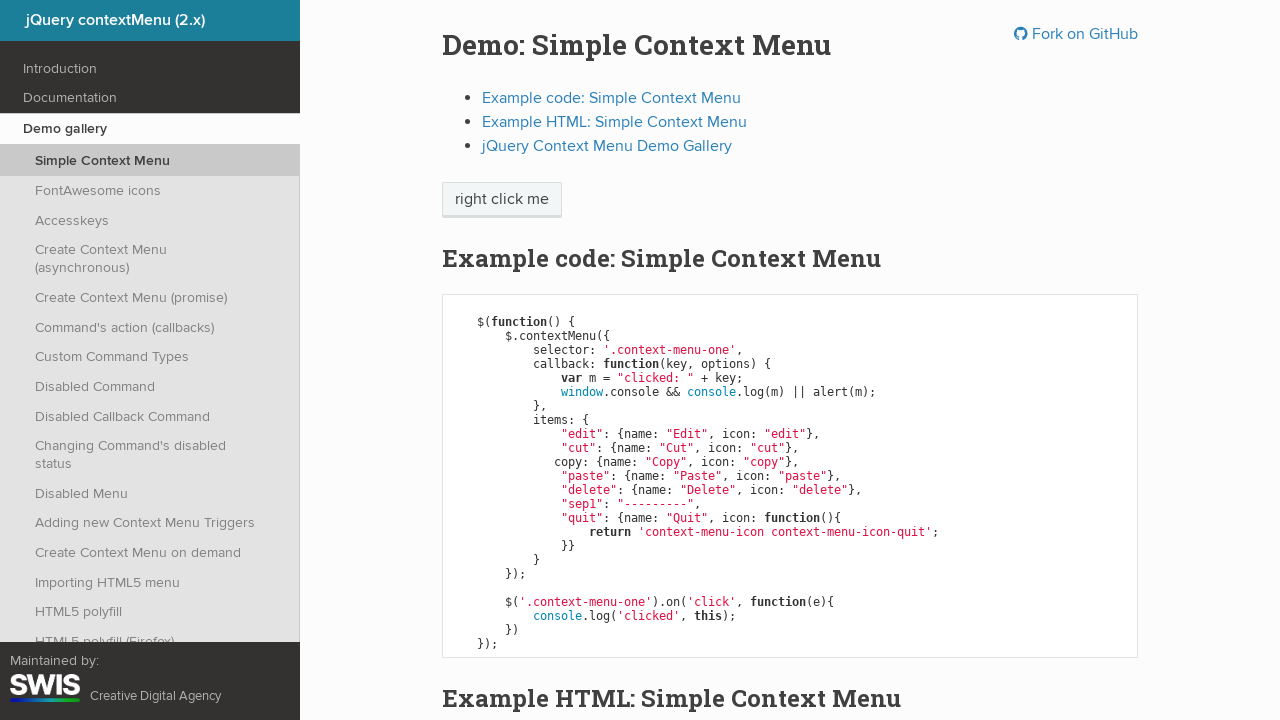